Tests drag and drop functionality on the jQuery UI demo page by dragging an element from a source location and dropping it onto a target location within an iframe.

Starting URL: http://jqueryui.com/droppable/

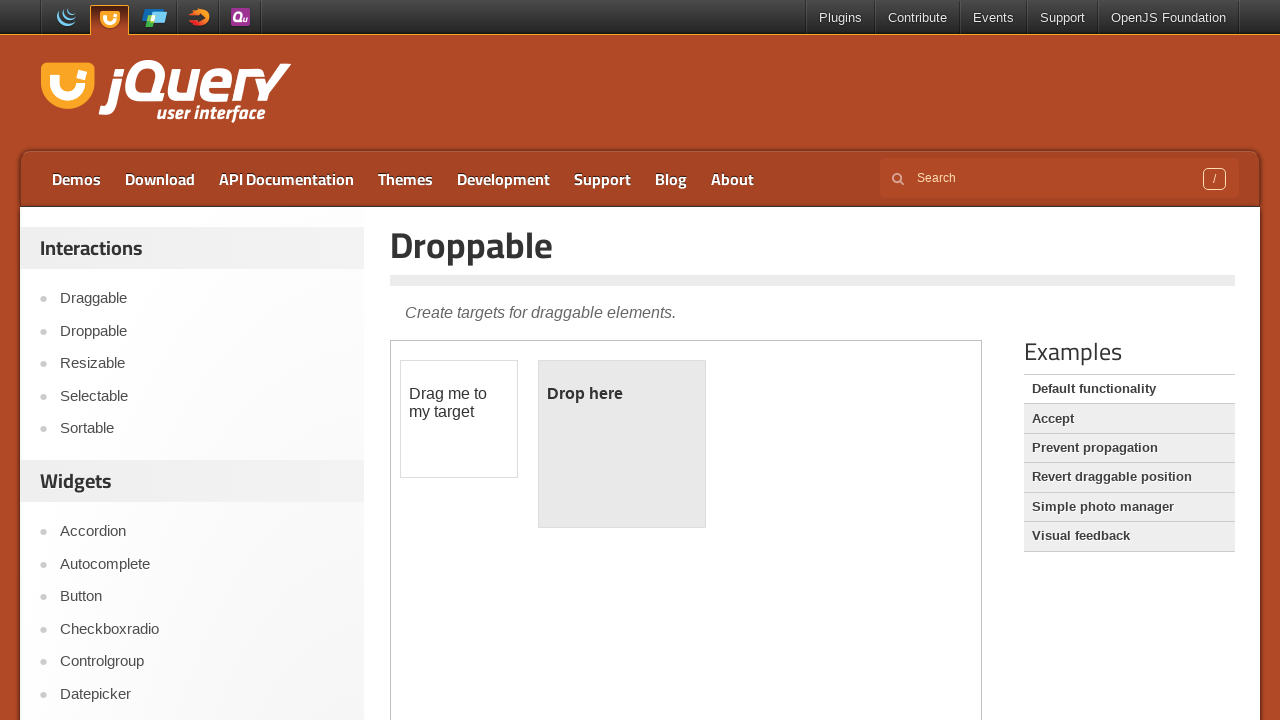

Located the demo iframe containing drag and drop elements
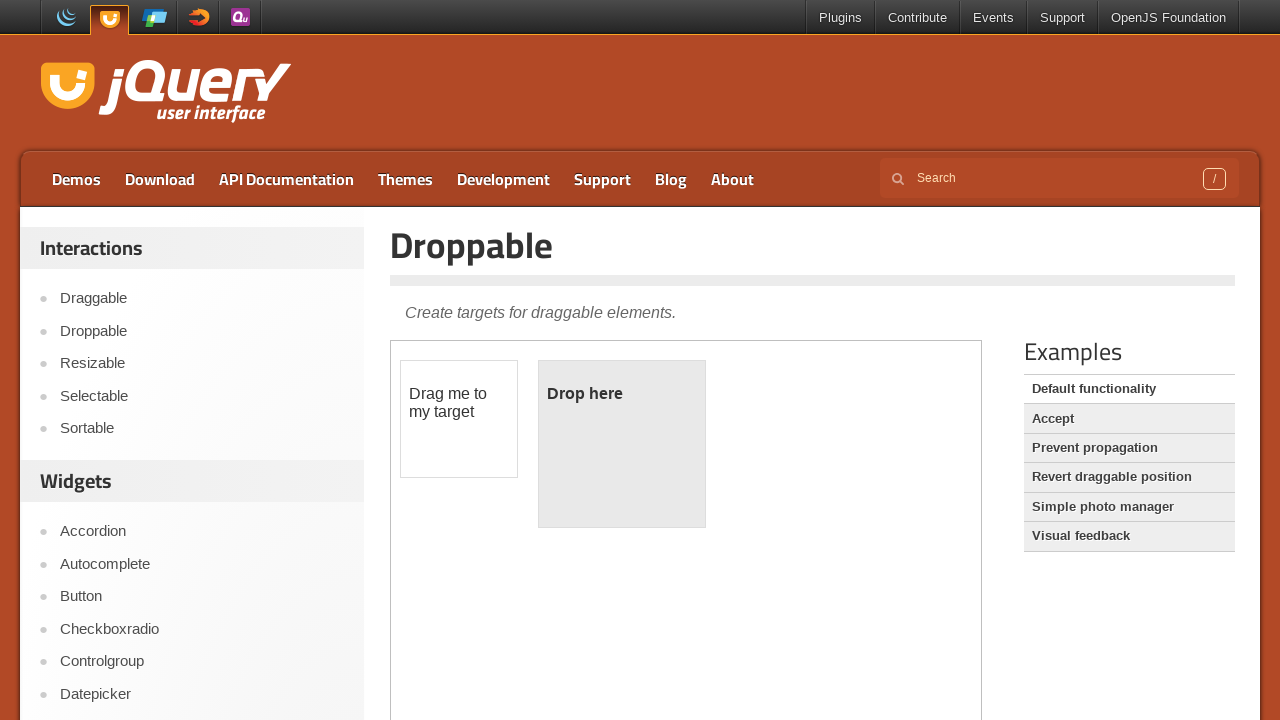

Located the draggable source element
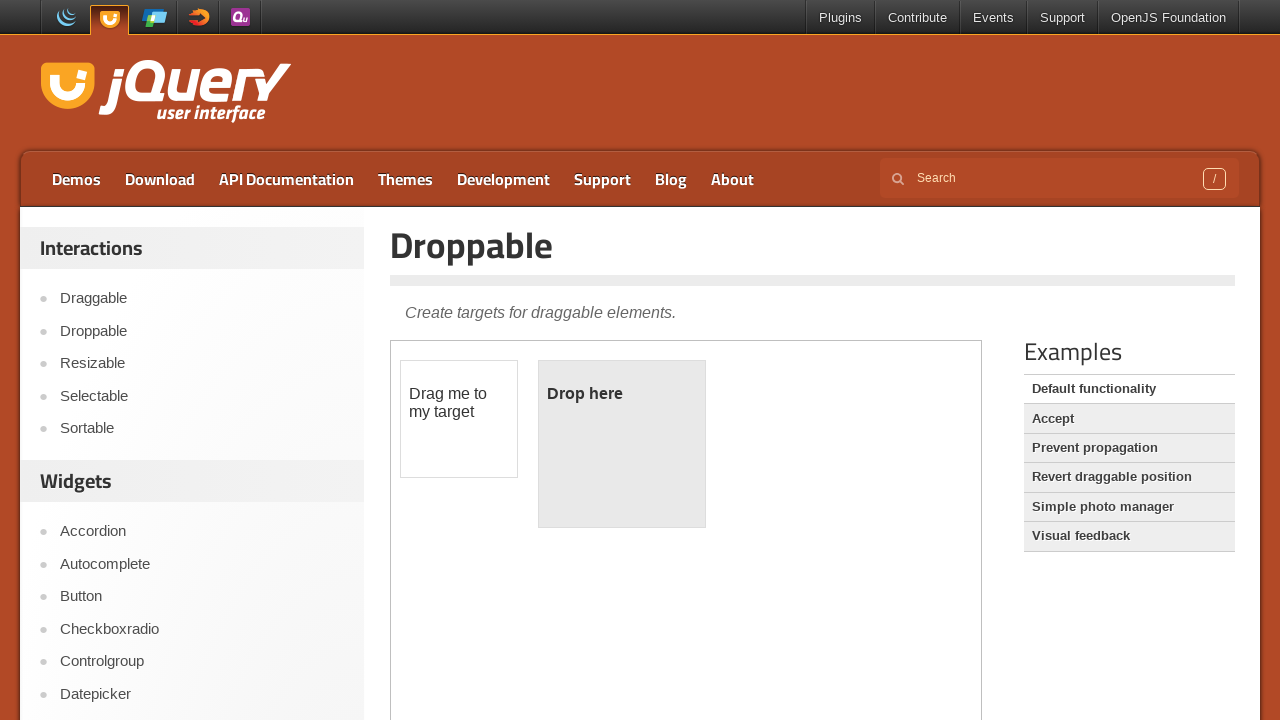

Located the droppable target element
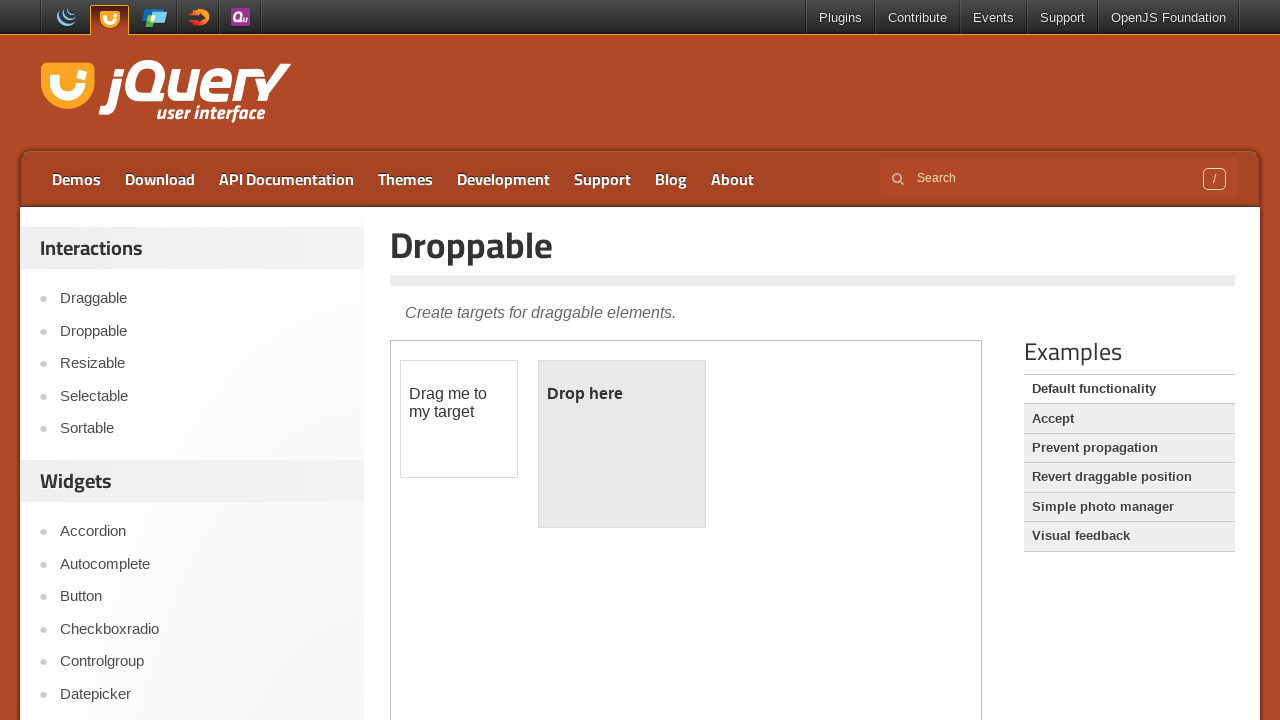

Dragged the draggable element onto the droppable target at (622, 444)
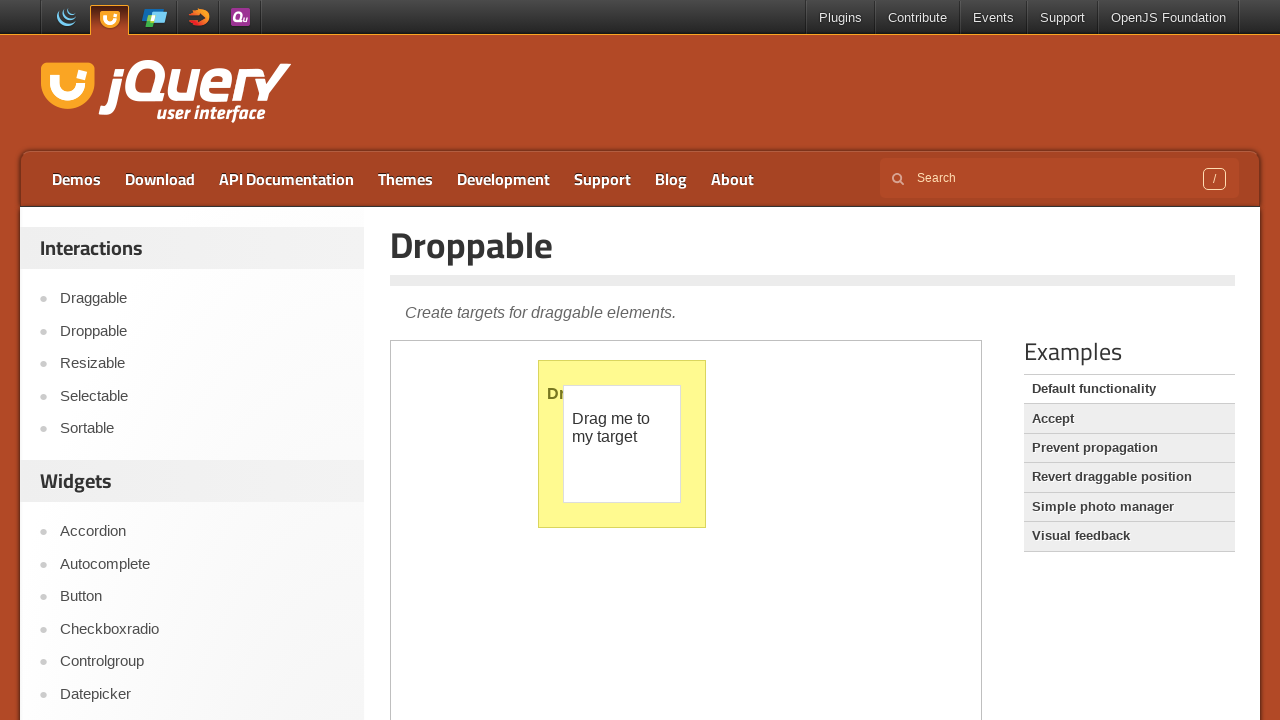

Verified successful drop - droppable element is now highlighted
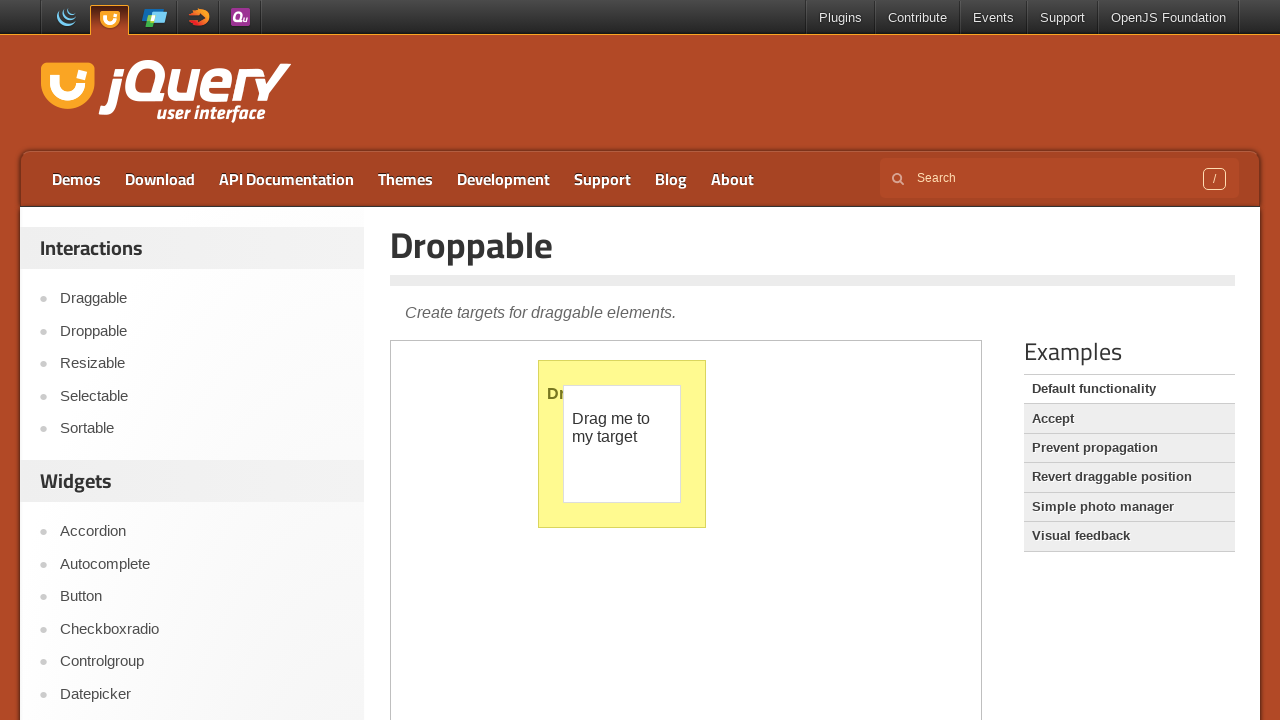

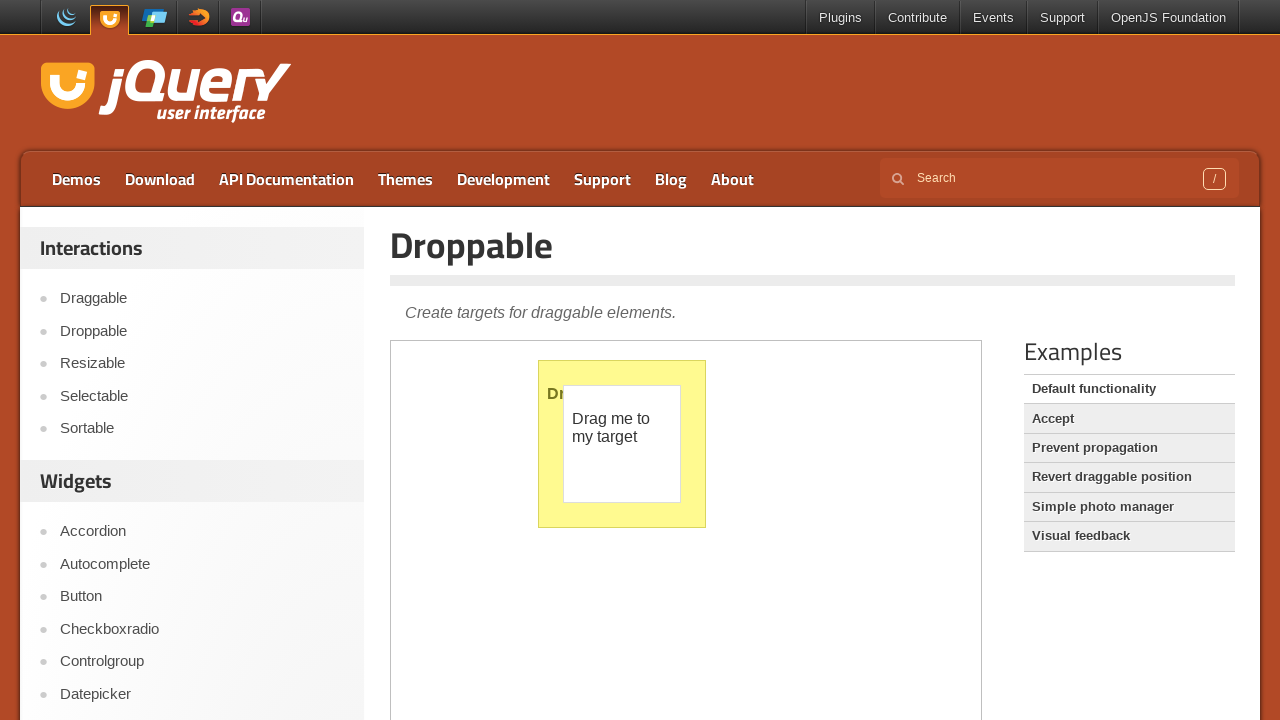